Navigates to a page with a large DOM and highlights a specific element by adding a red dashed border to visually verify the locator is correct.

Starting URL: http://the-internet.herokuapp.com/large

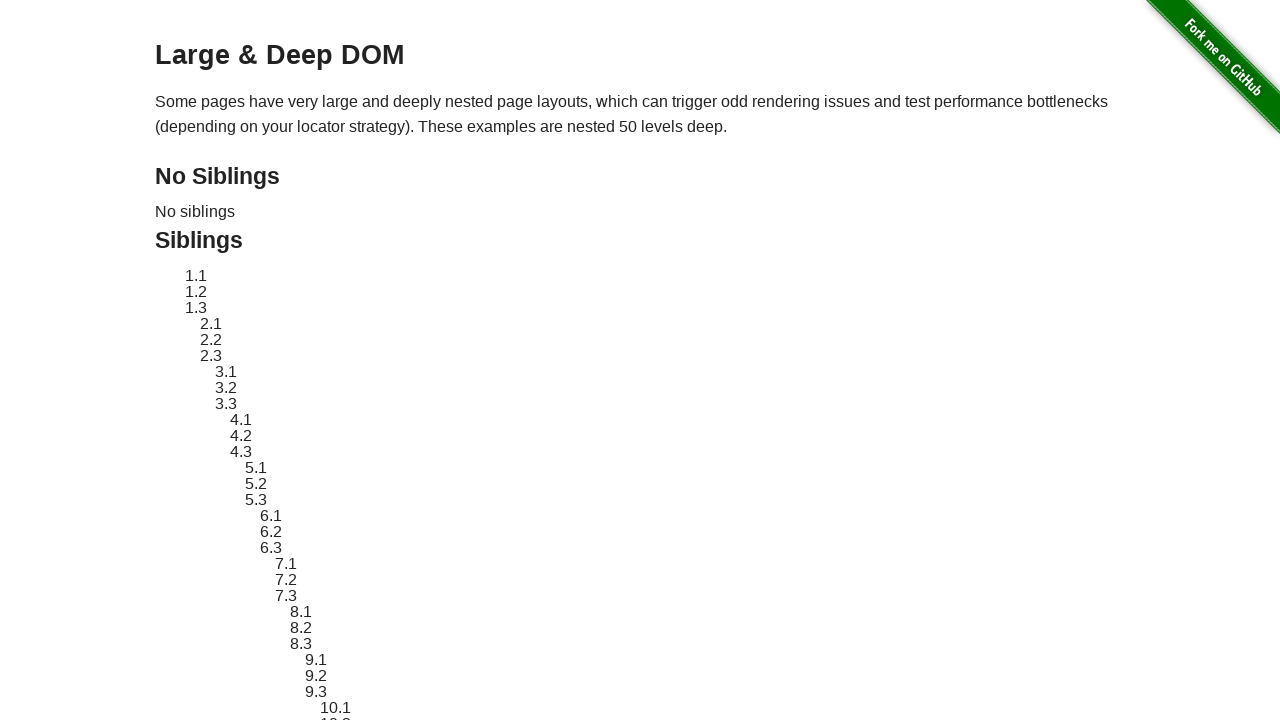

Located and waited for element #sibling-2.3 to be present
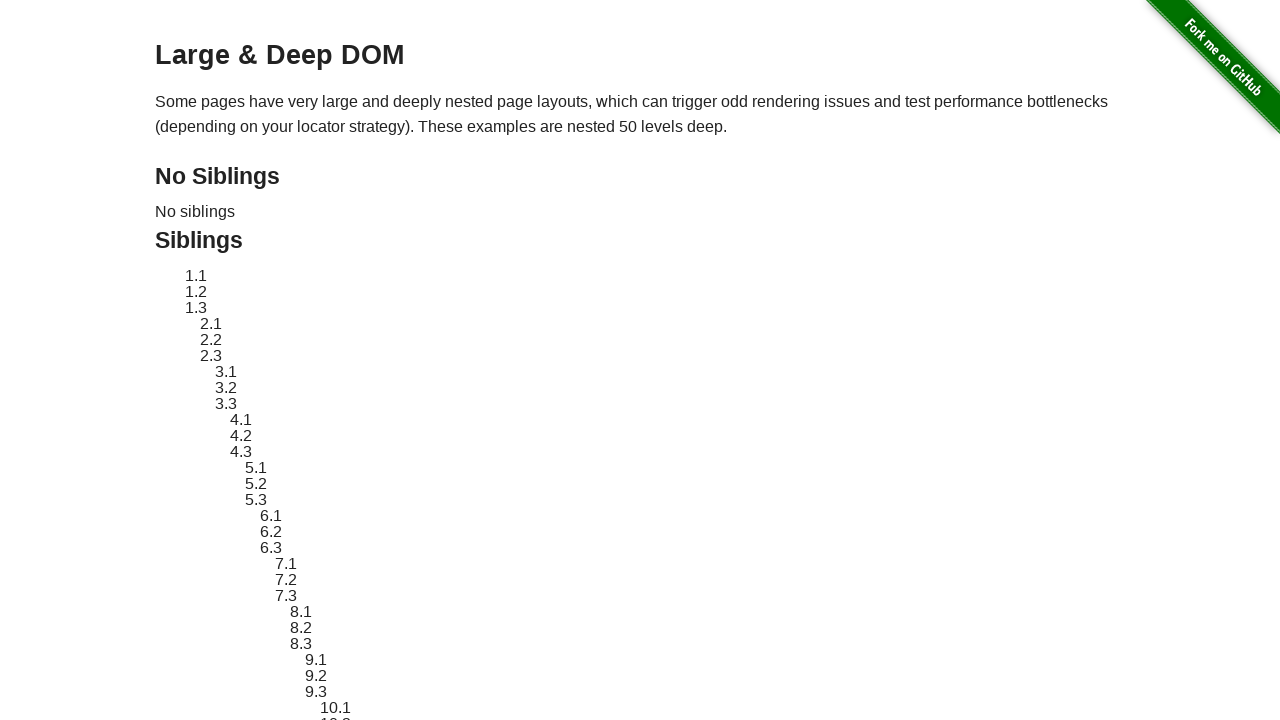

Retrieved original style attribute of element
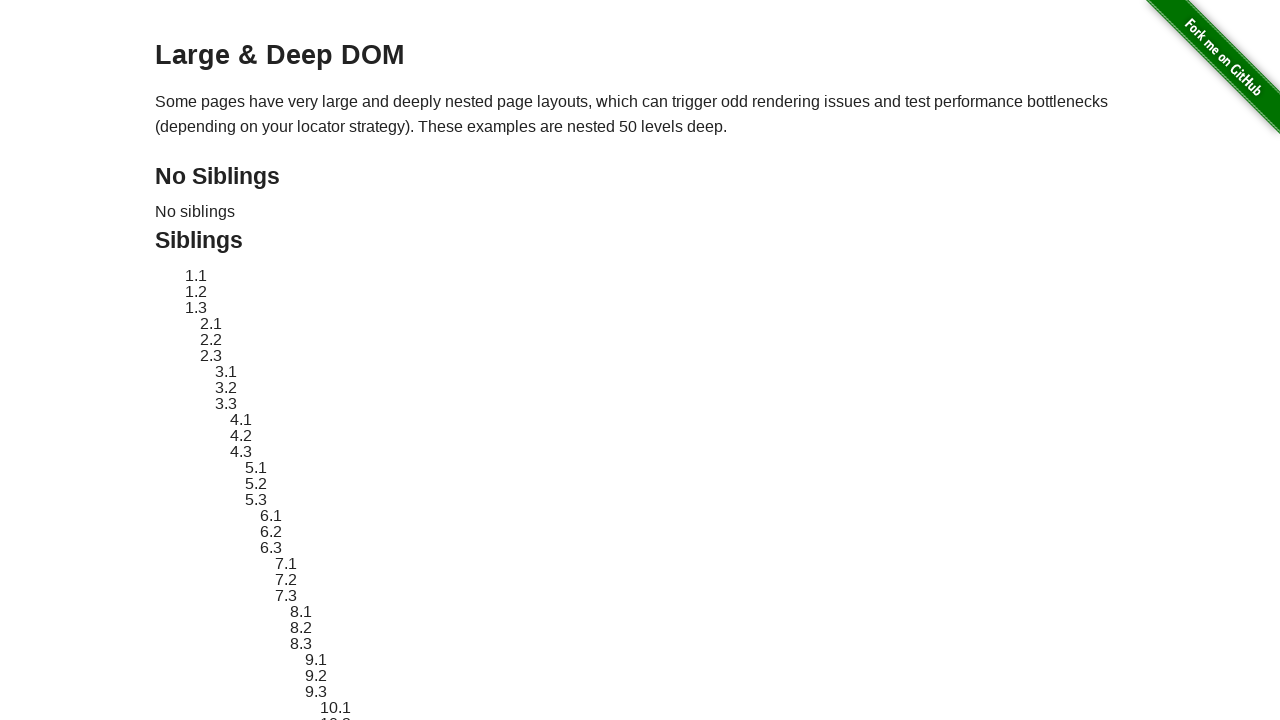

Applied red dashed border highlight to element #sibling-2.3
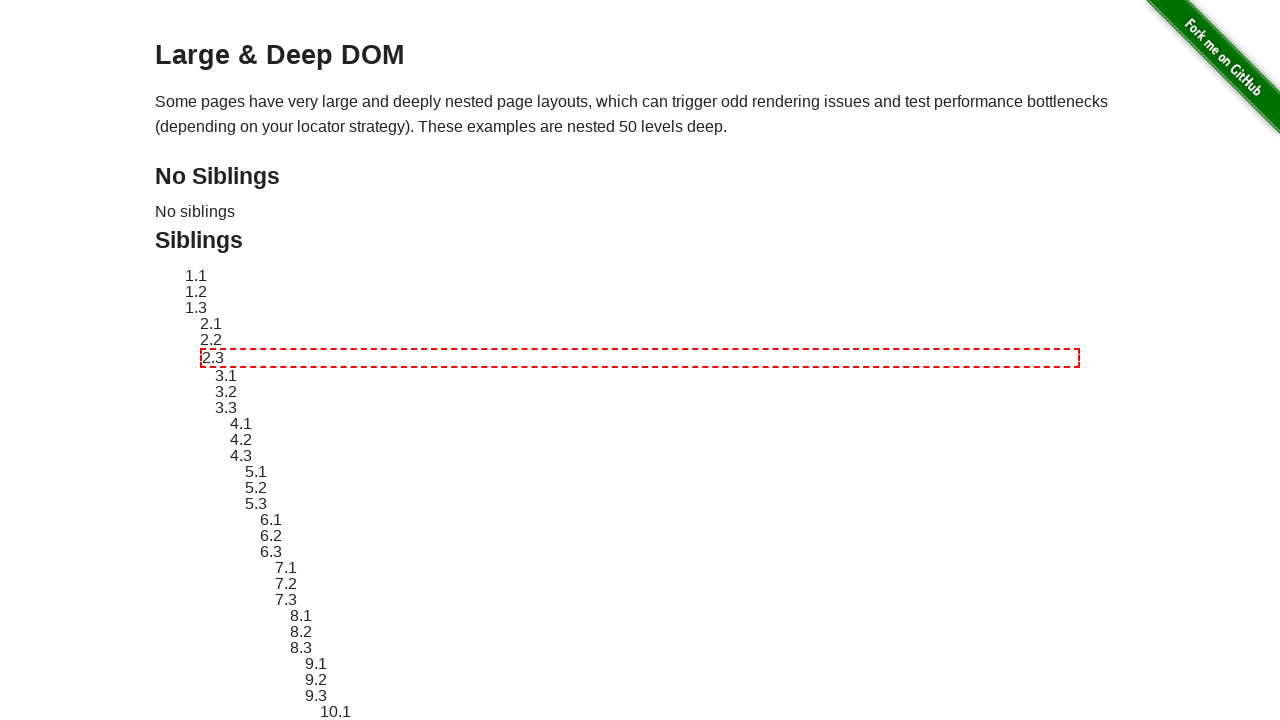

Waited 3 seconds to visually verify the highlighted element
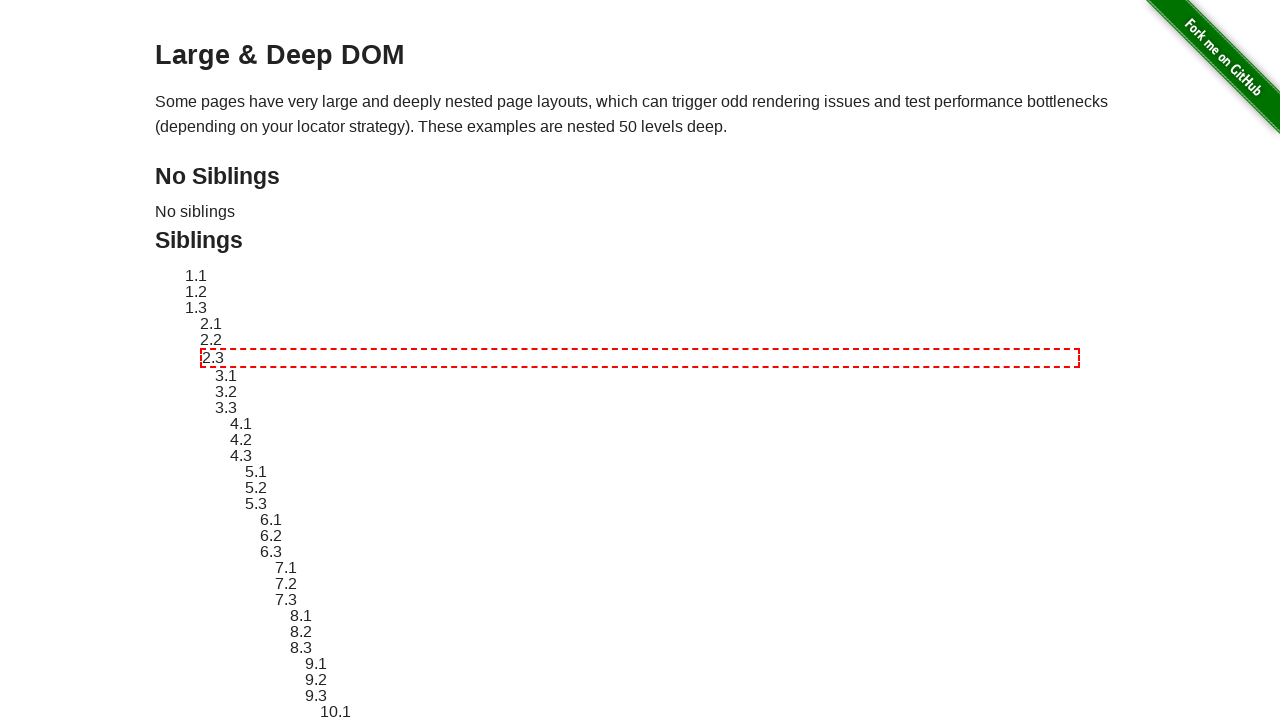

Reverted element style back to original
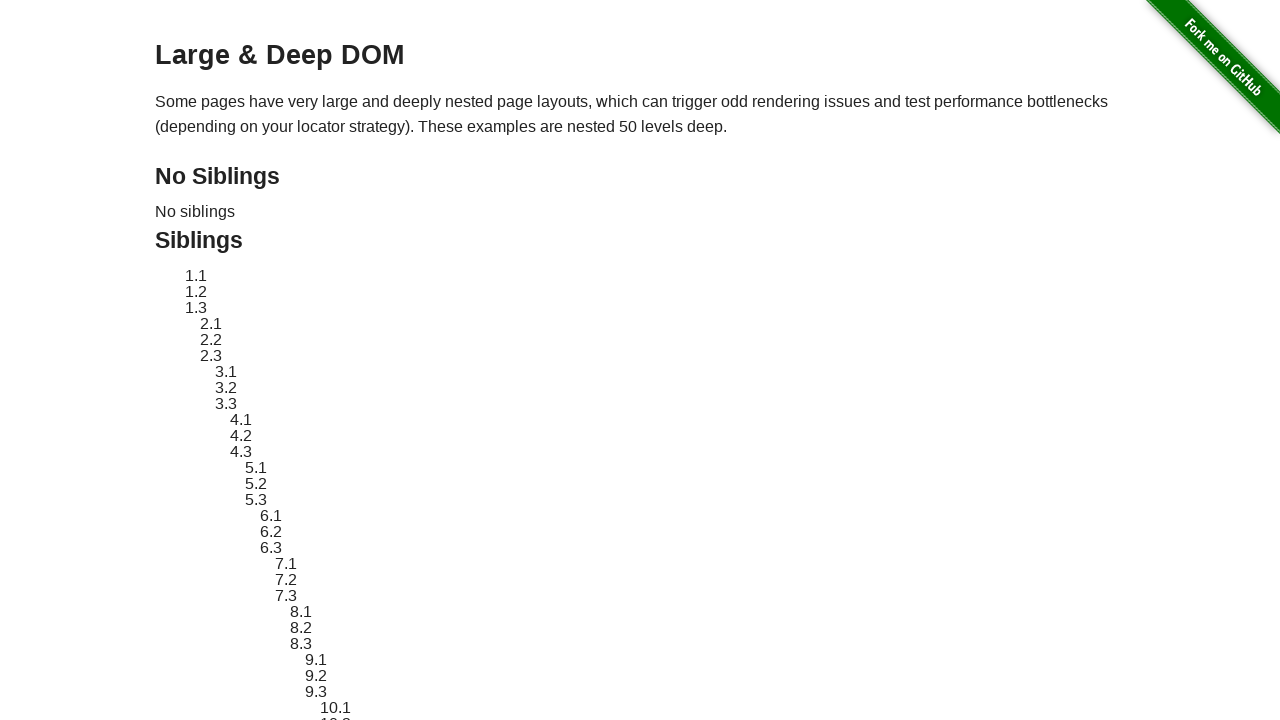

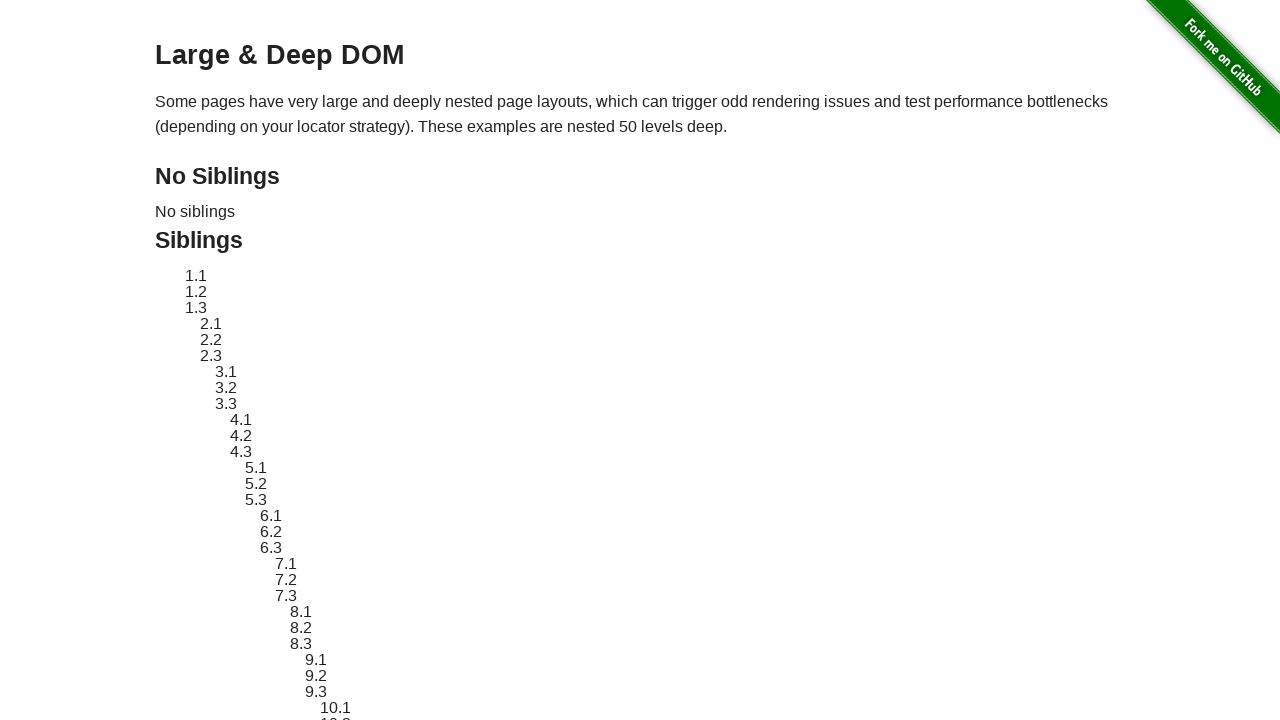